Navigates to B3 investor profile page and clicks the Download link to download a file

Starting URL: https://sistemaswebb3-listados.b3.com.br/investorProfilePage/range?language=pt-br

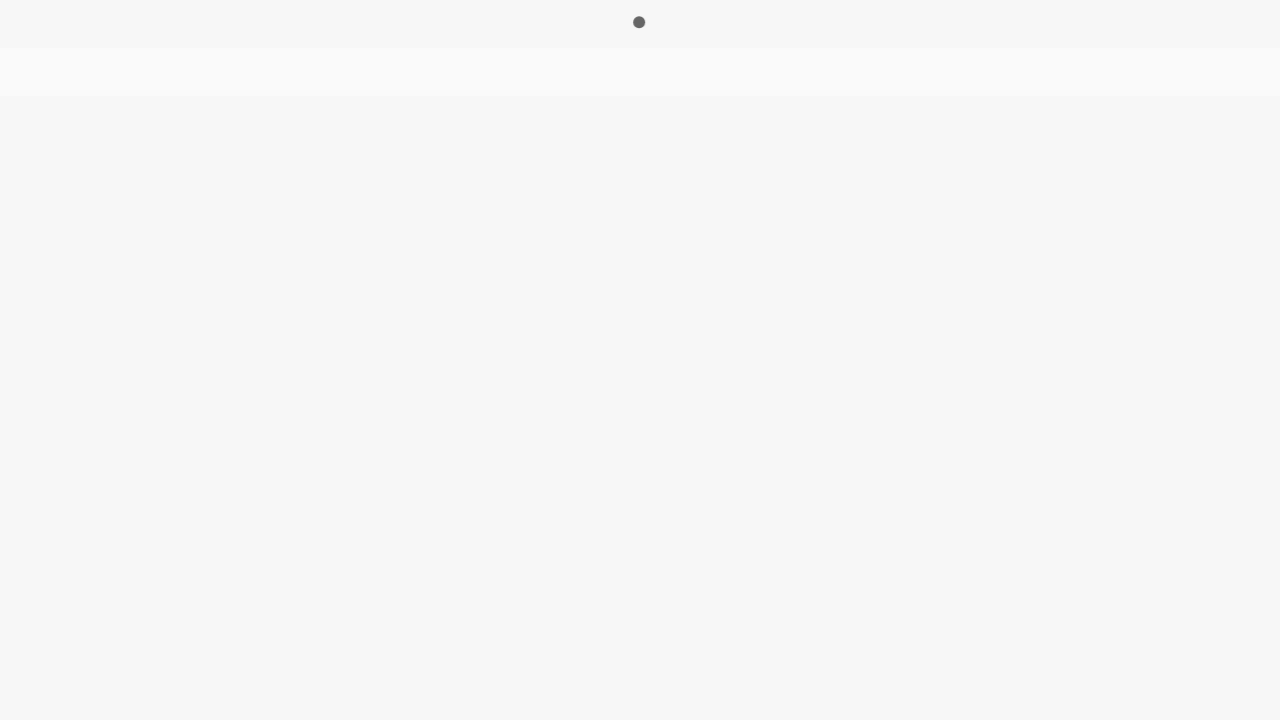

Waited for page to reach networkidle state
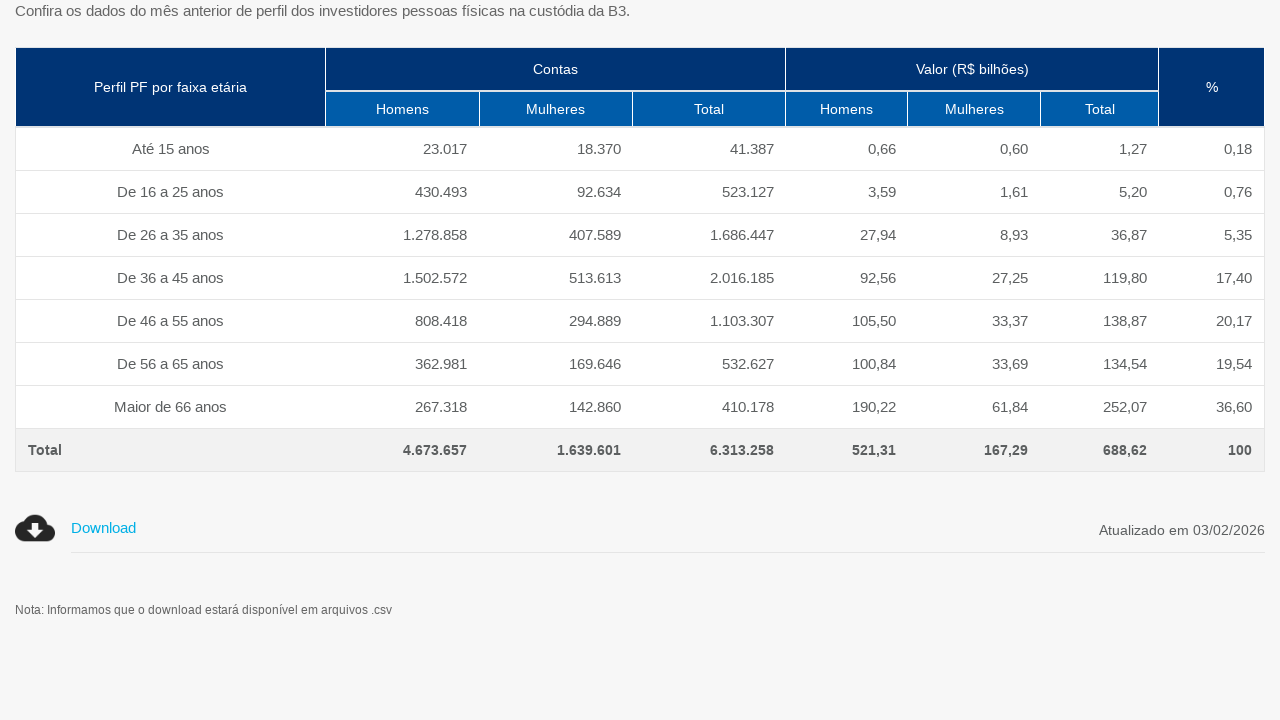

Waited 3 seconds for dynamic content to load
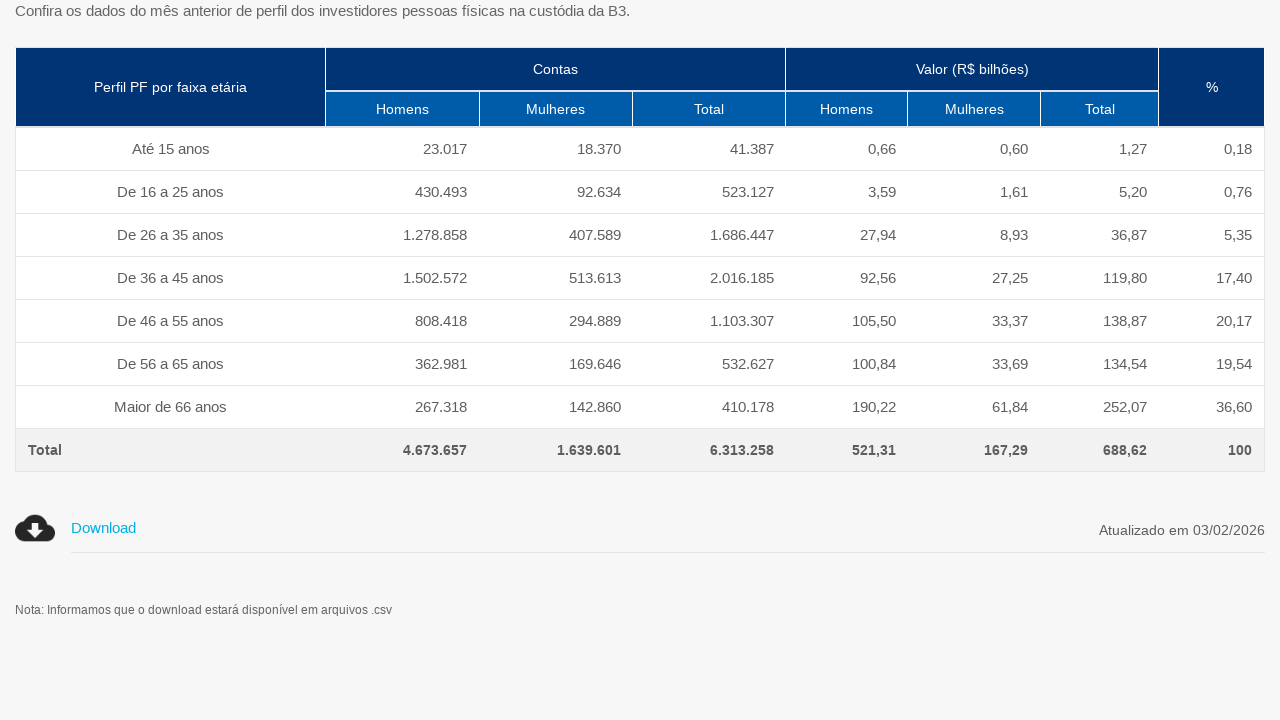

Clicked the Download link on B3 investor profile page at (104, 527) on text=Download
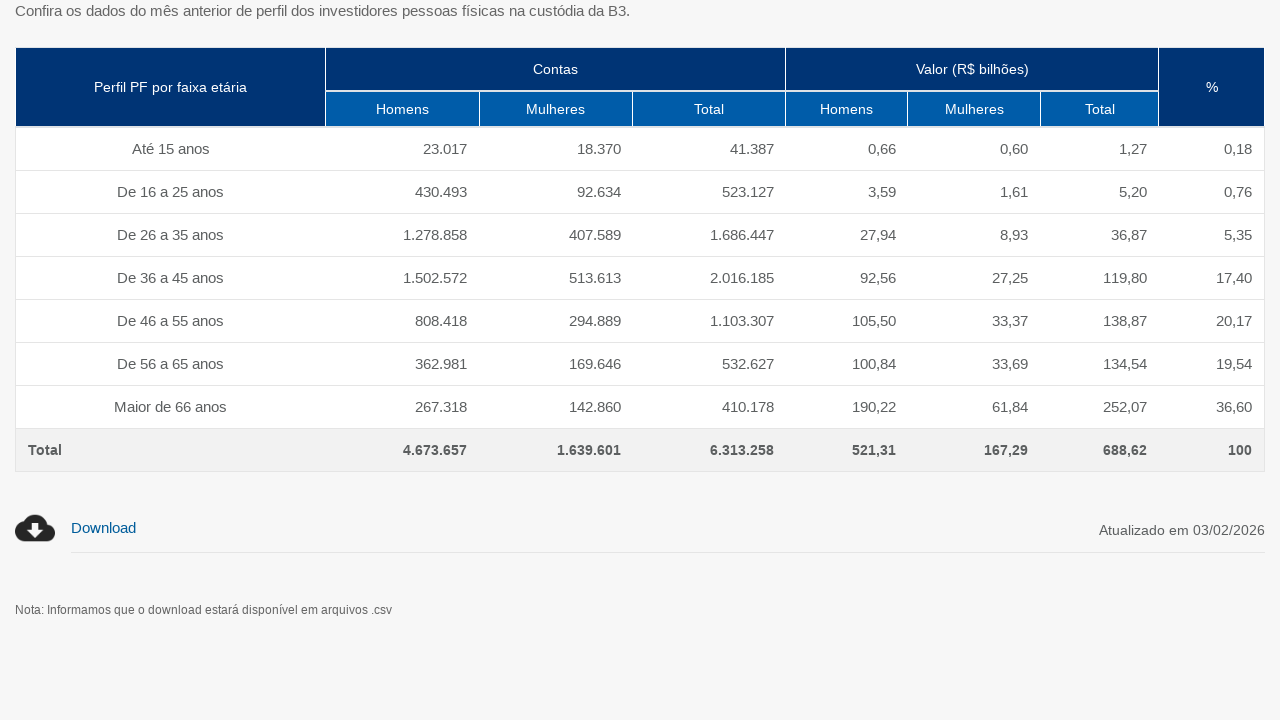

Waited 3 seconds for file download to complete
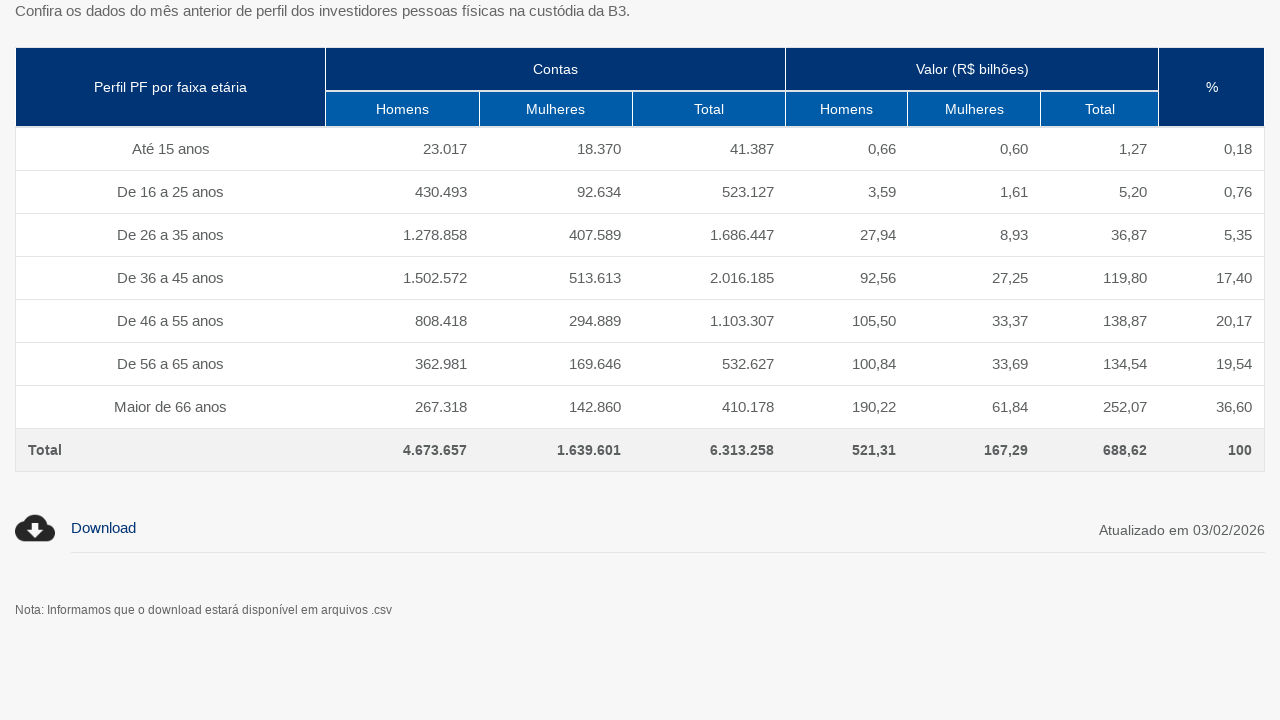

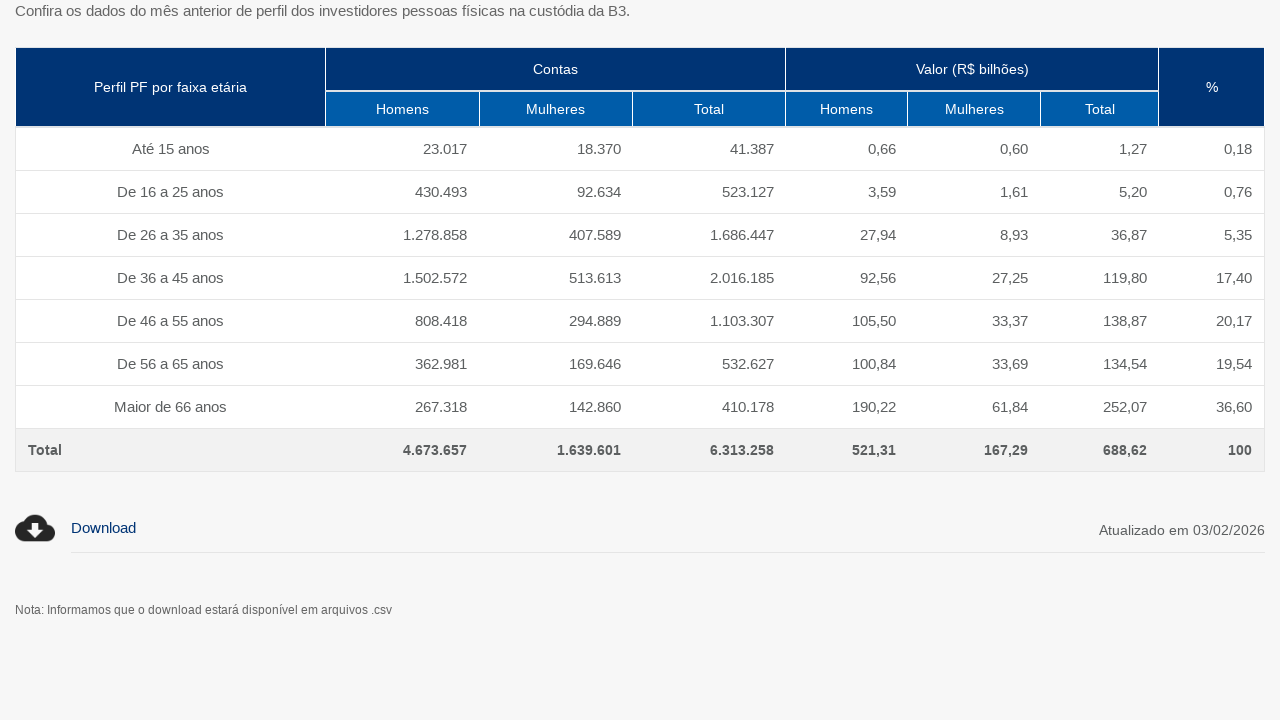